Opens a form page, navigates to another page in a new tab to extract course information, then switches back to fill the form with the extracted text

Starting URL: https://rahulshettyacademy.com/angularpractice/

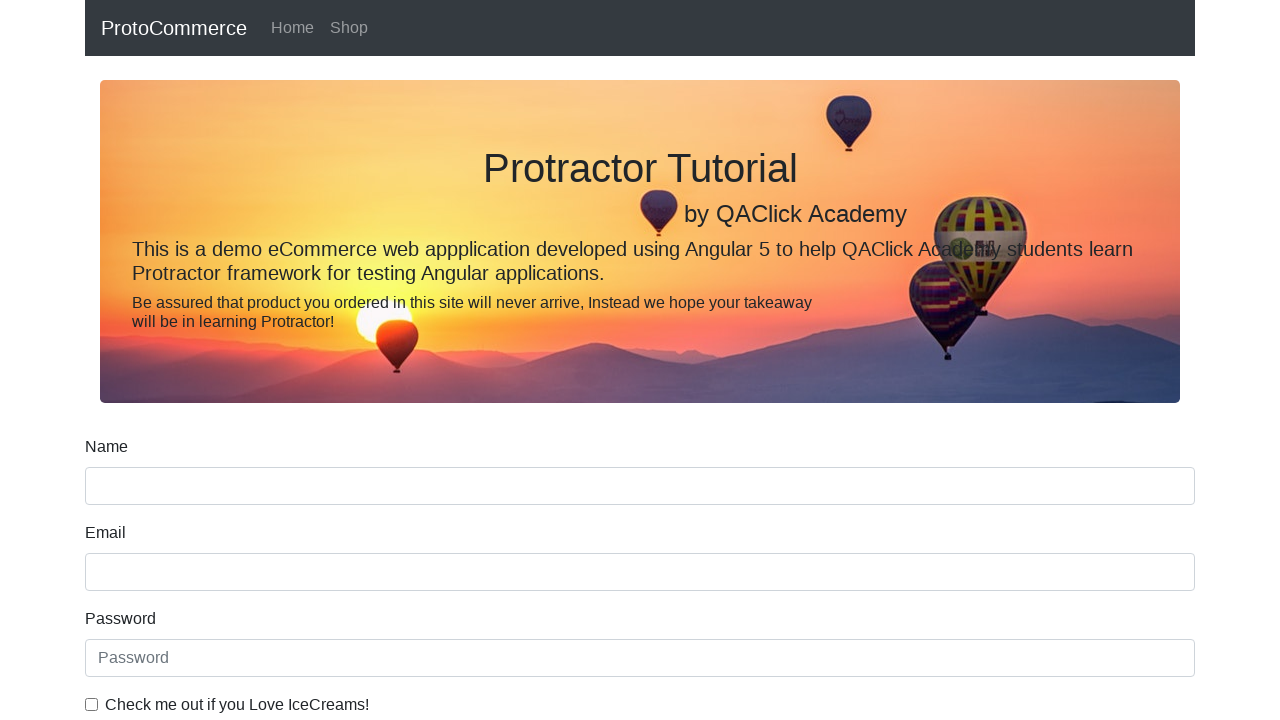

Opened a new tab/page
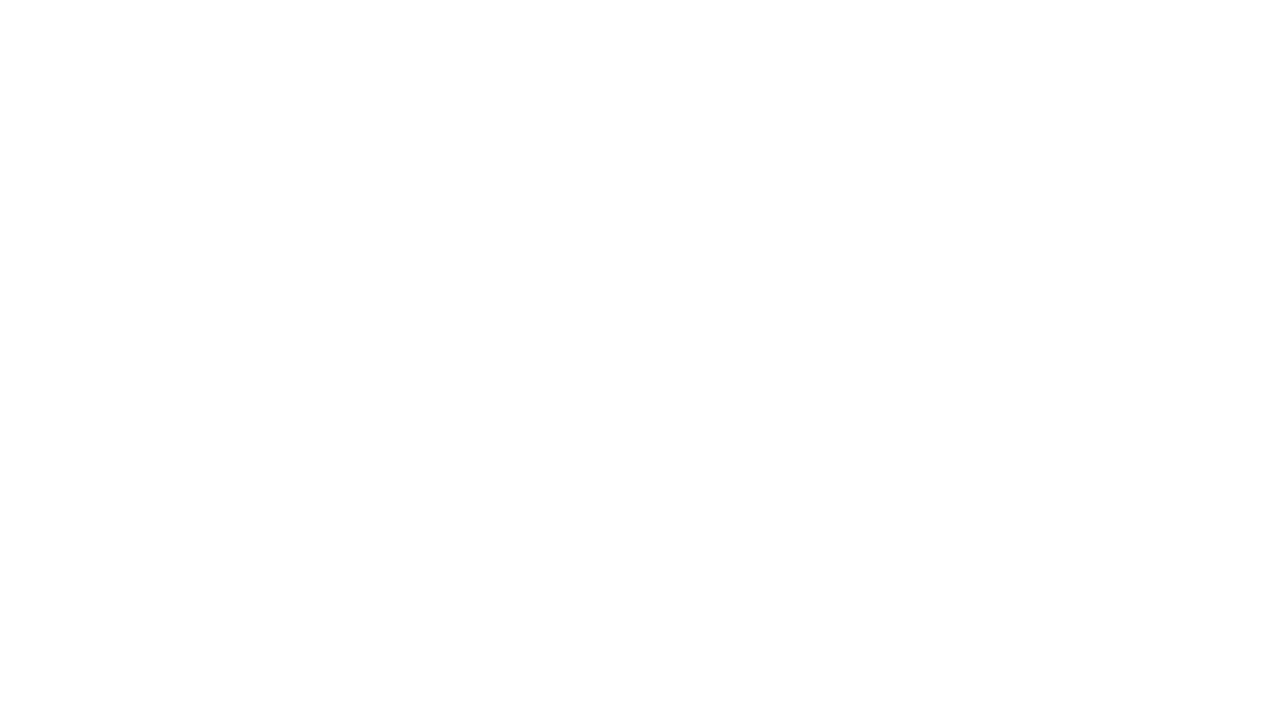

Navigated to Rahul Shetty Academy home page in new tab
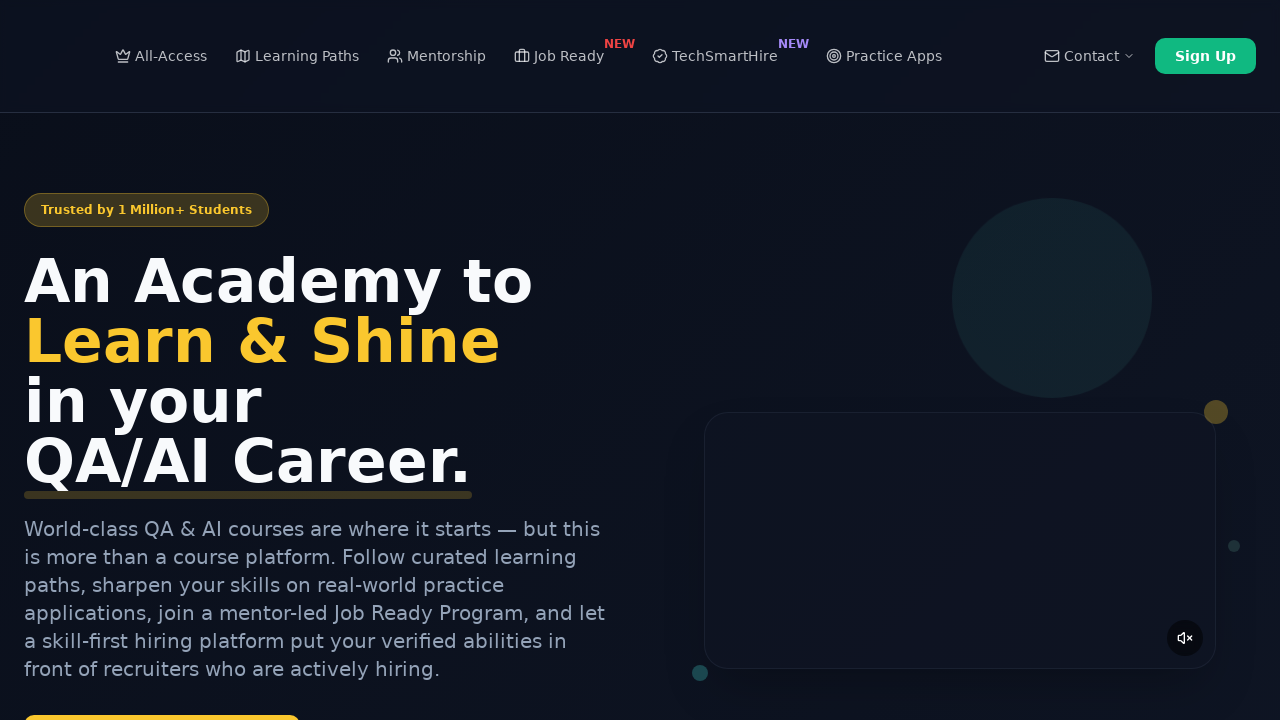

Located all course links on the page
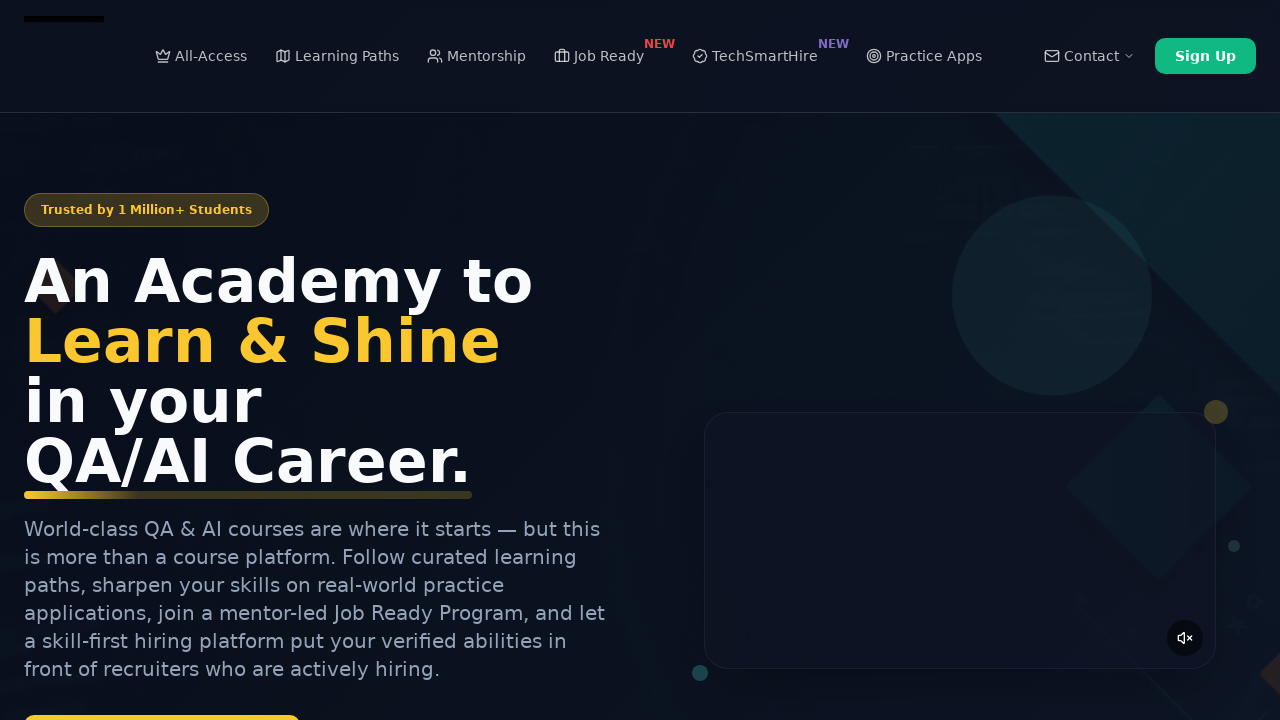

Extracted course name: 'Playwright Testing' from second course link
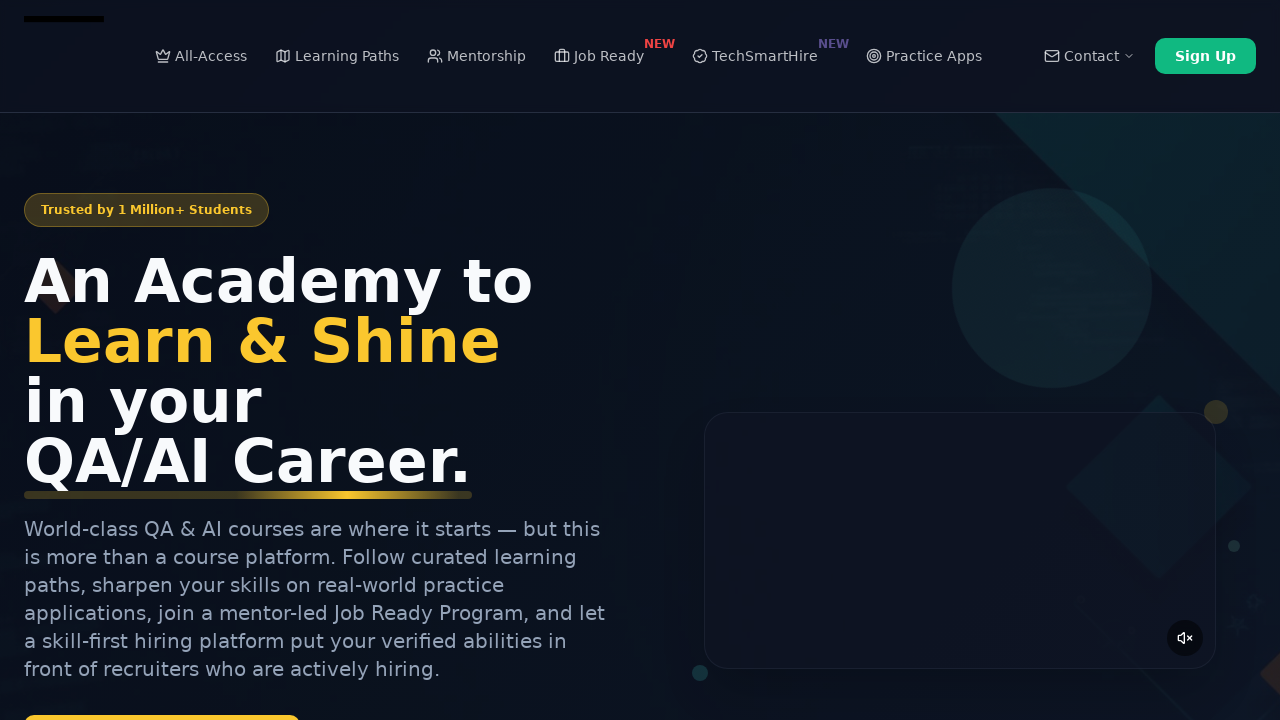

Closed the new tab
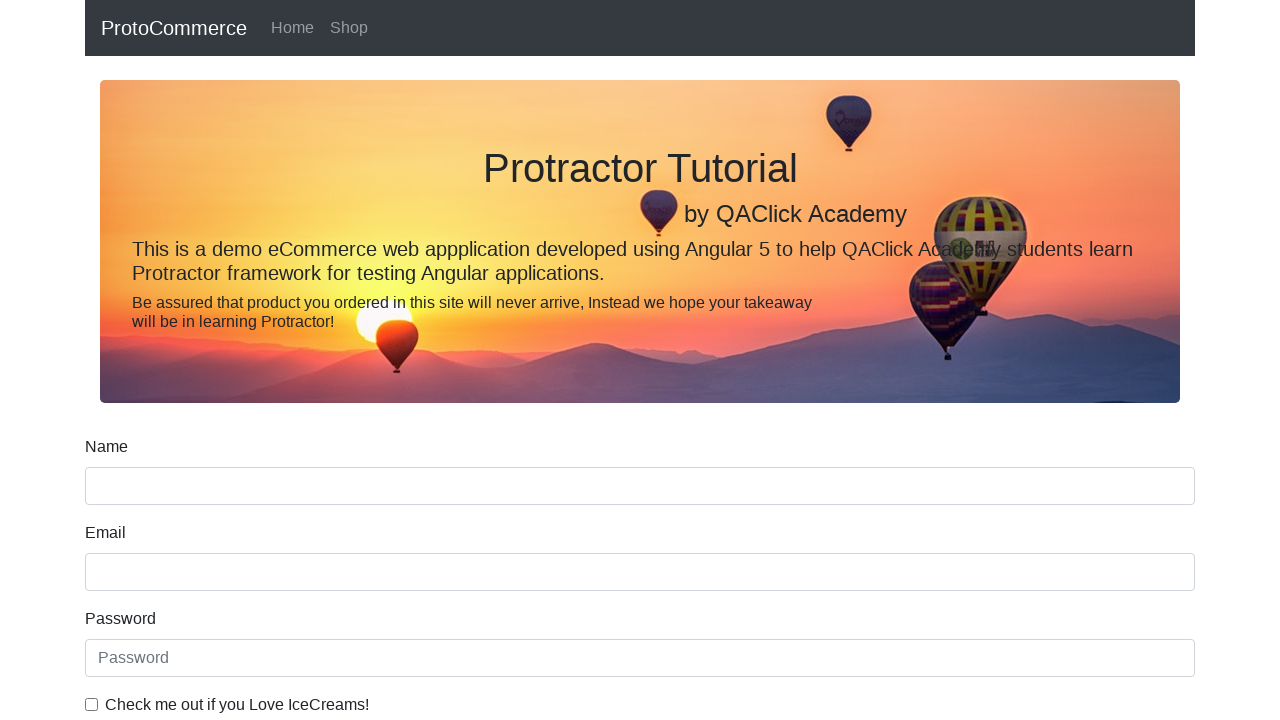

Filled name field with extracted course name: 'Playwright Testing' on [name='name']
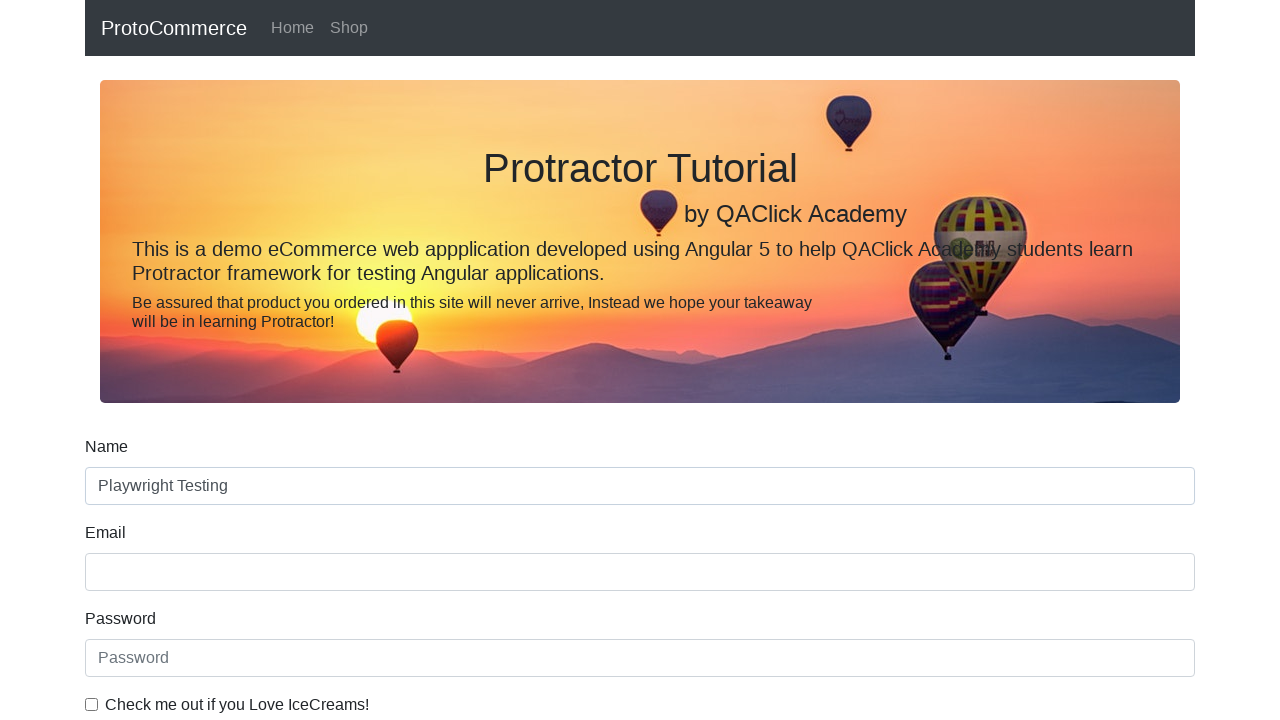

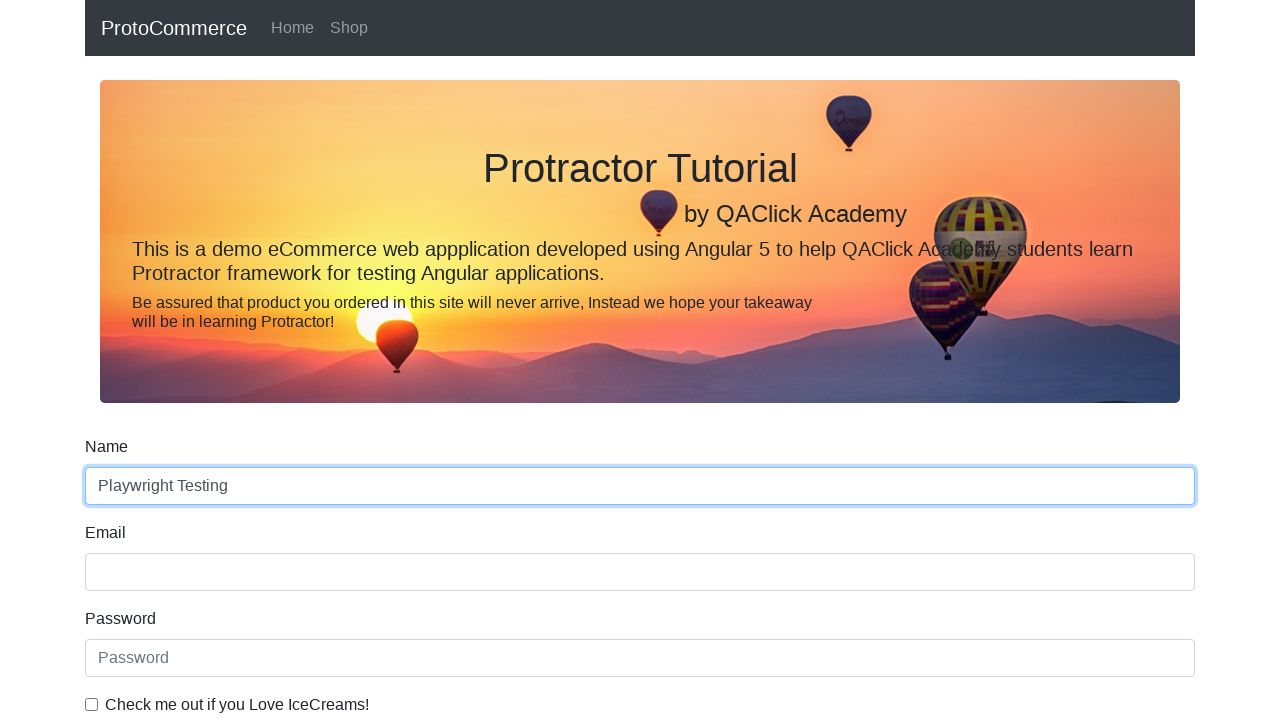